Tests form validation when the name field is left empty - expects an error message to be displayed.

Starting URL: https://docs.google.com/forms/d/e/1FAIpQLScVG7idLWR8sxNQygSnLuhehUNVFti0FnVviWCSjDh-JNhsMA/viewform

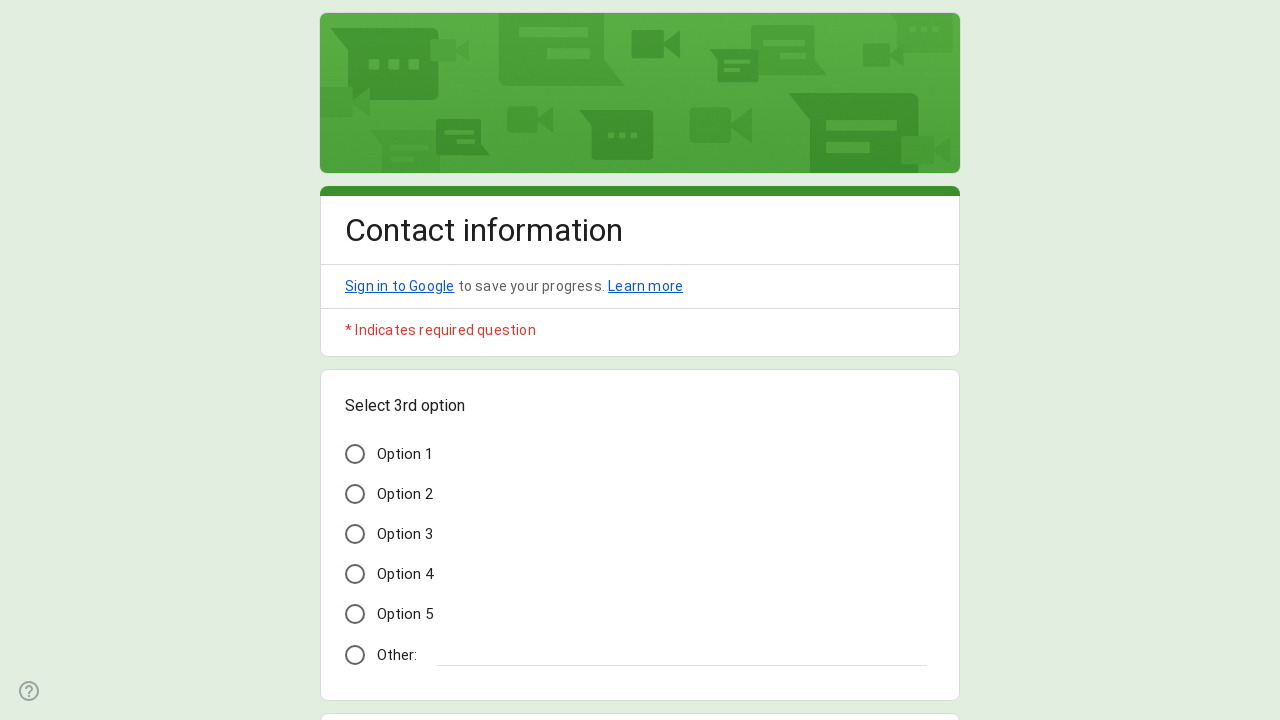

Clicked on 'Option 3' choice at (405, 534) on xpath=//span[text() = 'Option 3']
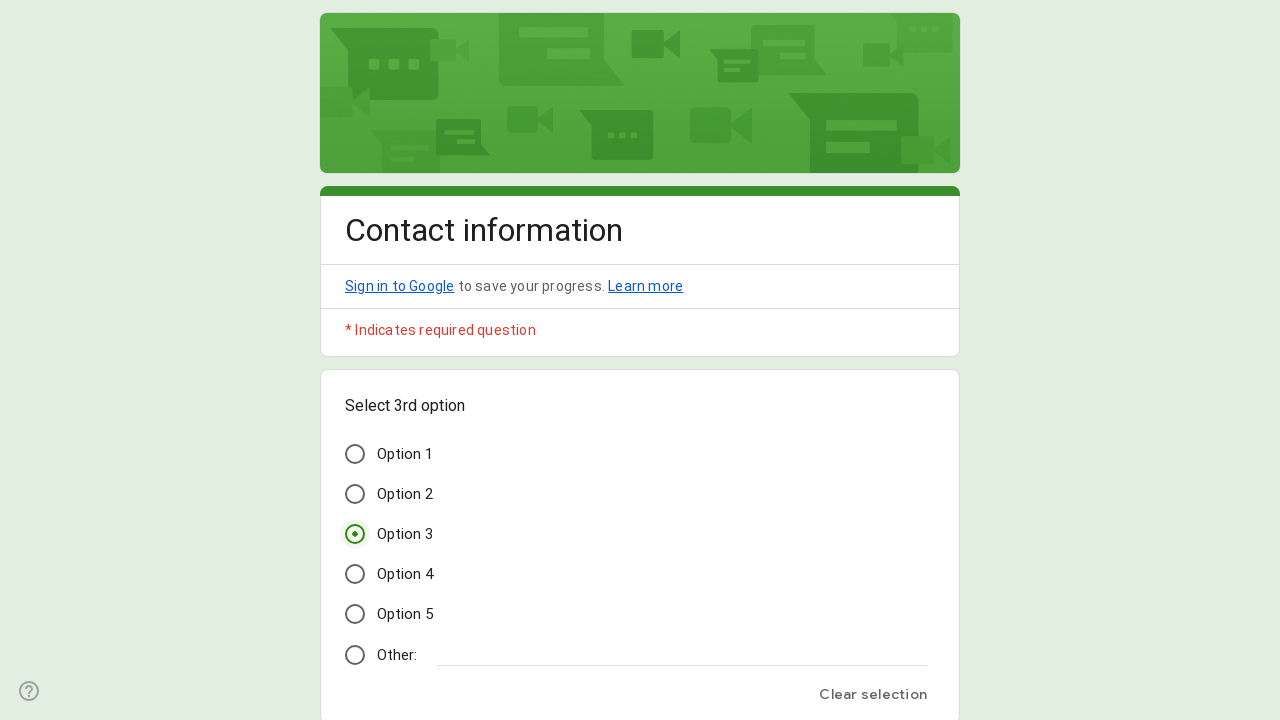

Clicked on Name field without filling it at (492, 360) on //*[contains(@data-params, '"Name"')]//input[@type='text']
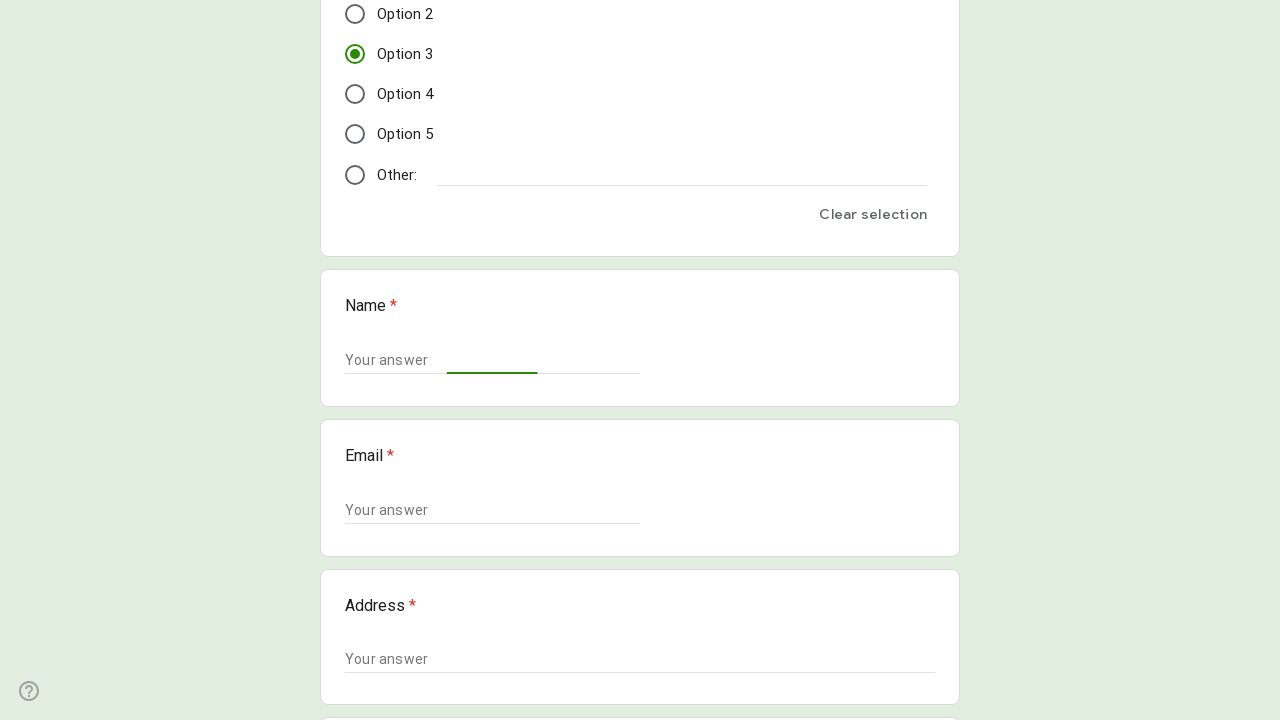

Filled Email field with 'test@example.com' on //*[contains(@data-params, '"Email"')]//input[@type='email']
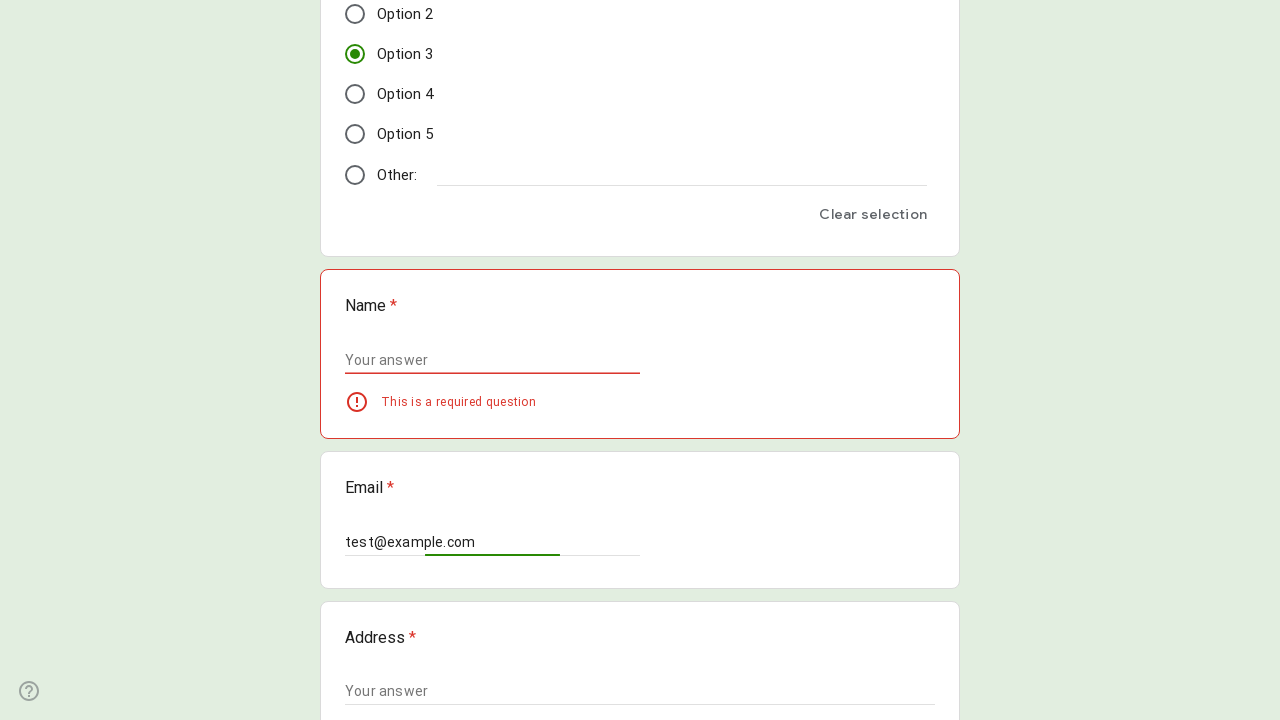

Filled Address field with 'Turu 2, 51004 Tartu' on //*[contains(@data-params, '"Address"')]//textarea
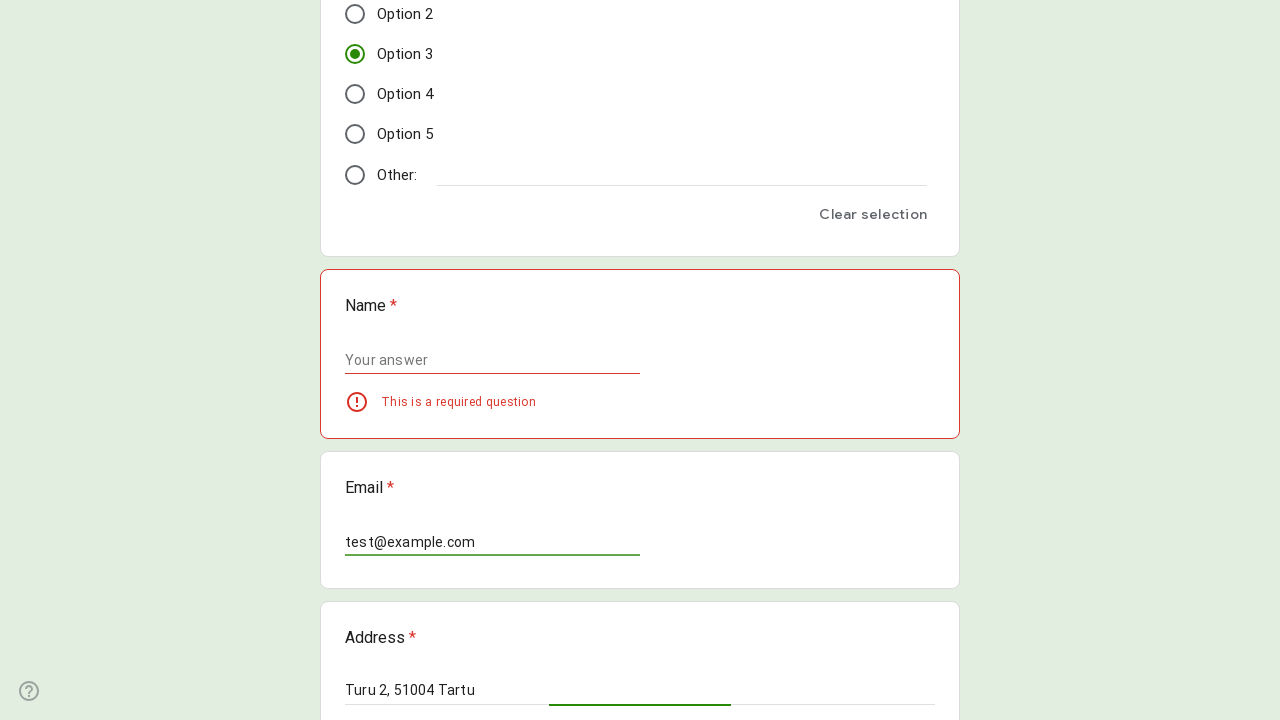

Filled Phone number field with '+37211111111' on //*[contains(@data-params, '"Phone number"')]//input[@type='text']
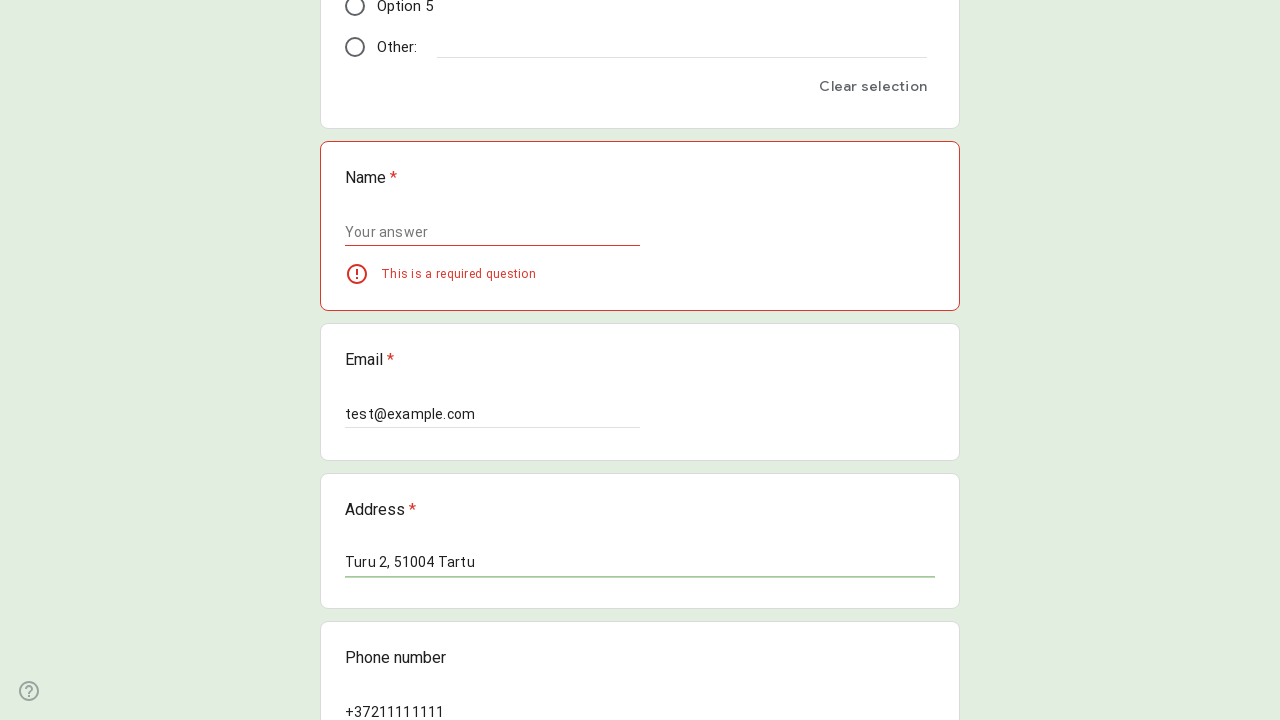

Filled Comments field with 'Lorem ipsum dolor sit amet' on //*[contains(@data-params, '"Comments"')]//textarea
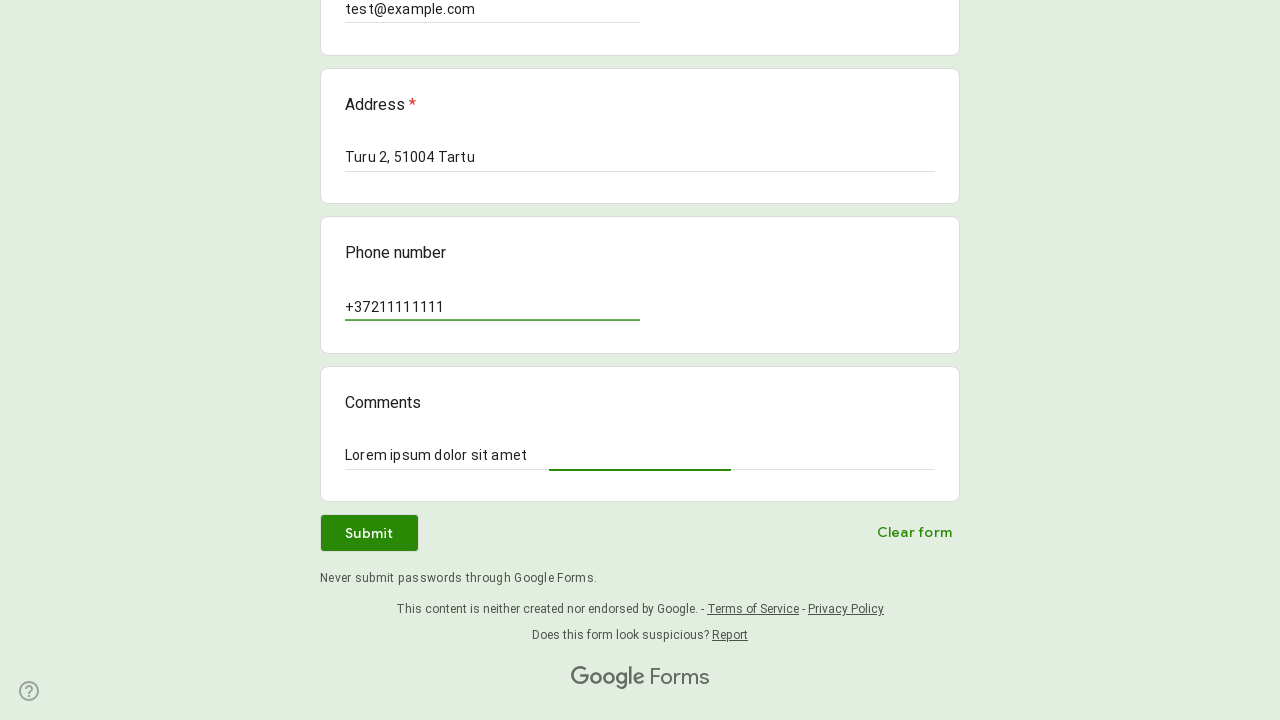

Clicked the Submit button at (369, 533) on xpath=//div[@role='button' and .//*[contains(text(), 'Submit') or contains(text(
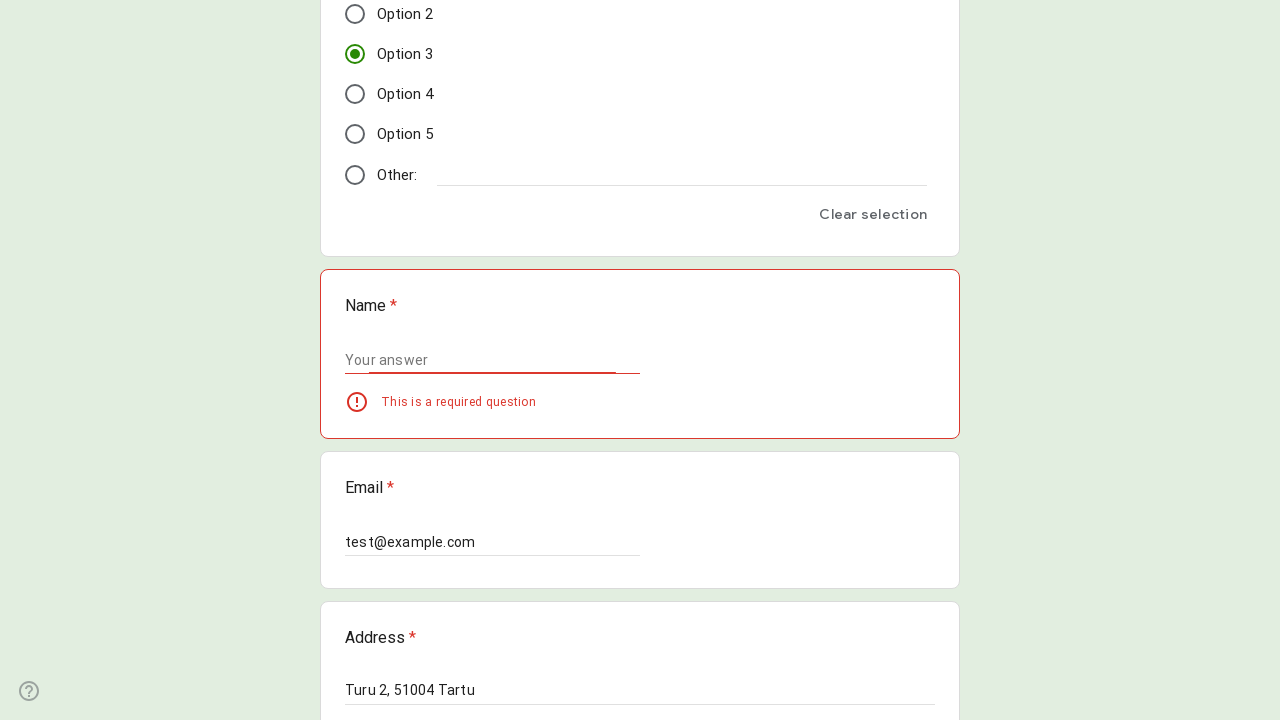

Error message appeared for missing Name field - validation triggered
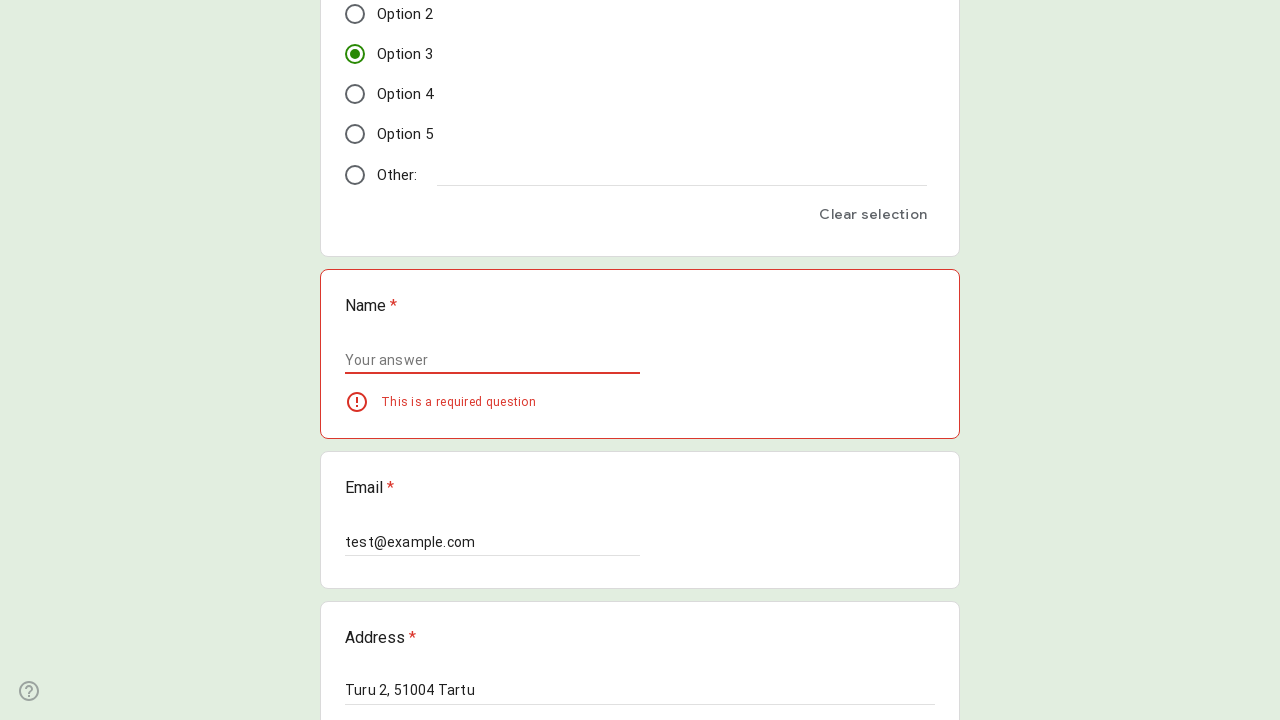

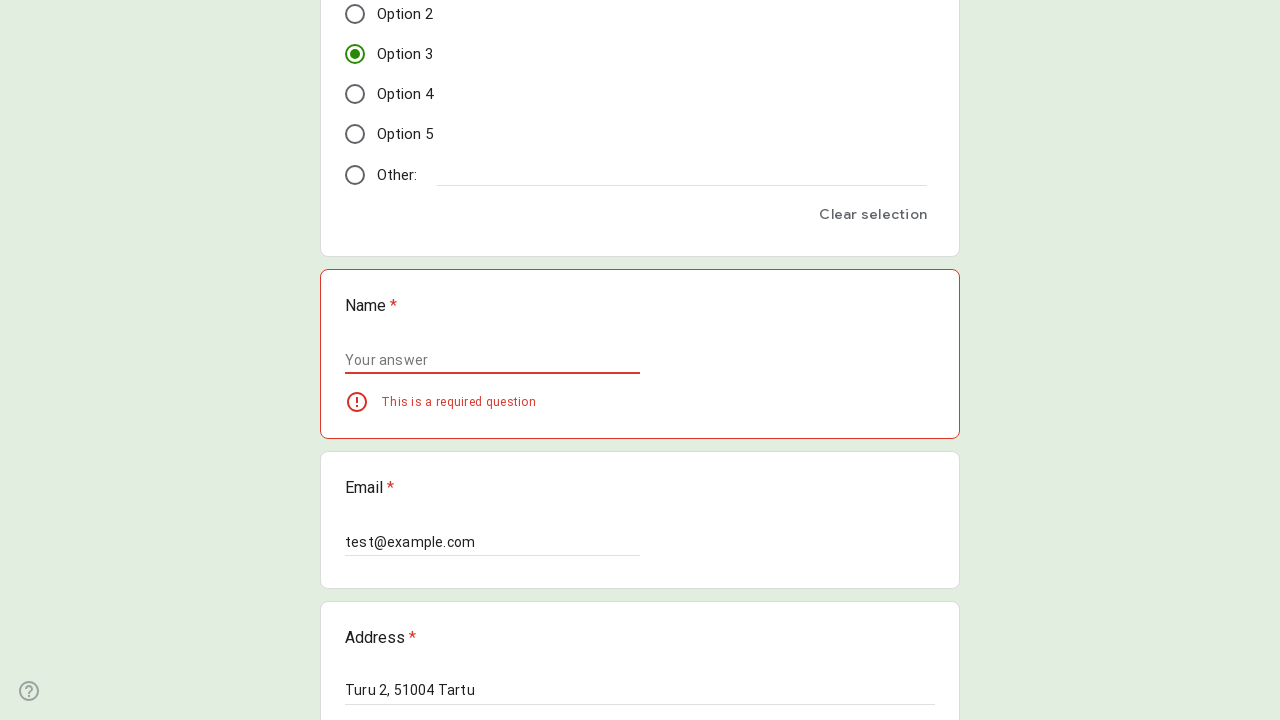